Tests navigation on ESPN Fantasy Football by clicking on the Scoring Leaders tab and then navigating through multiple pages using the pagination next button

Starting URL: https://fantasy.espn.com/football

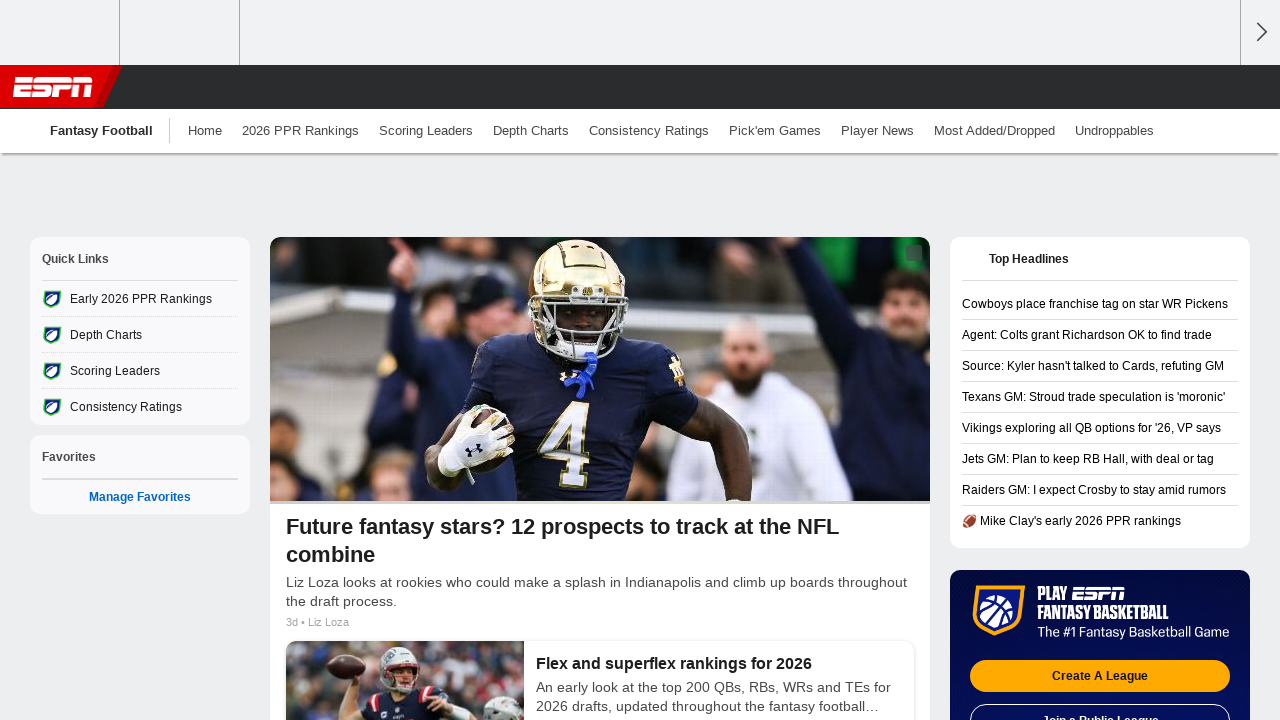

Global navigation container loaded
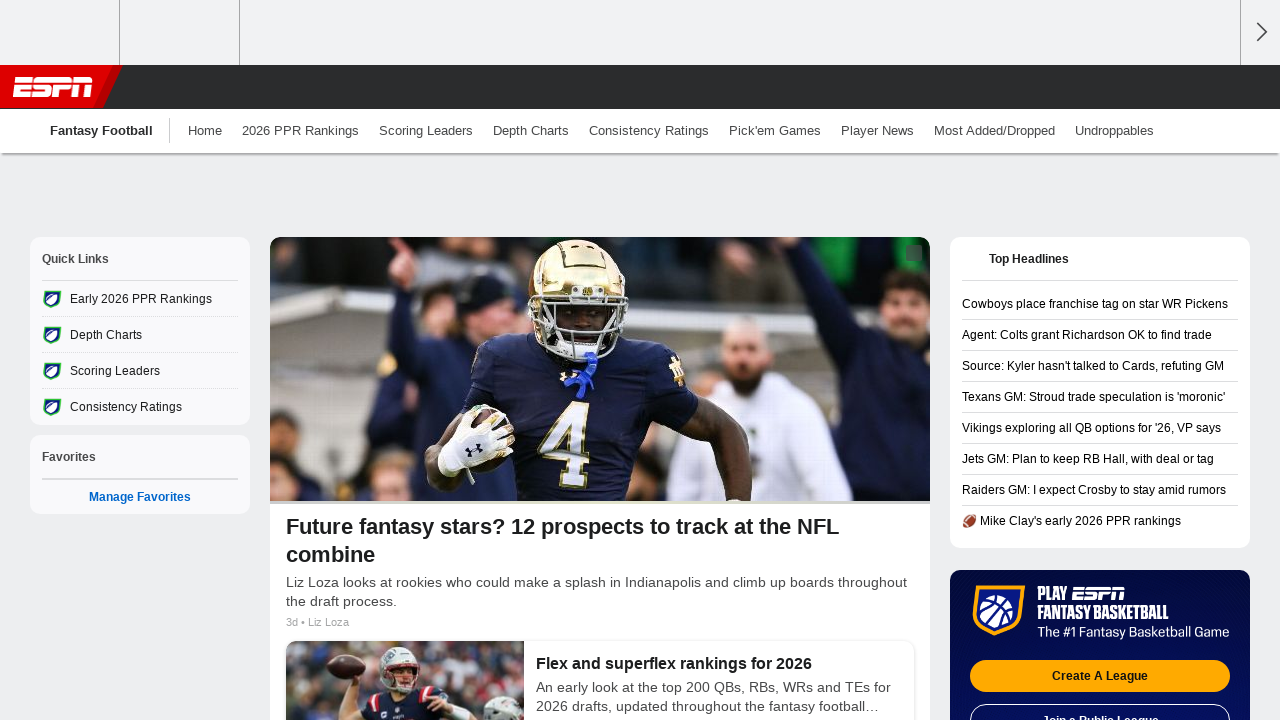

Clicked on Scoring Leaders tab in navigation at (426, 130) on .global-nav-container .sub .link-text:has-text('Scoring Leaders')
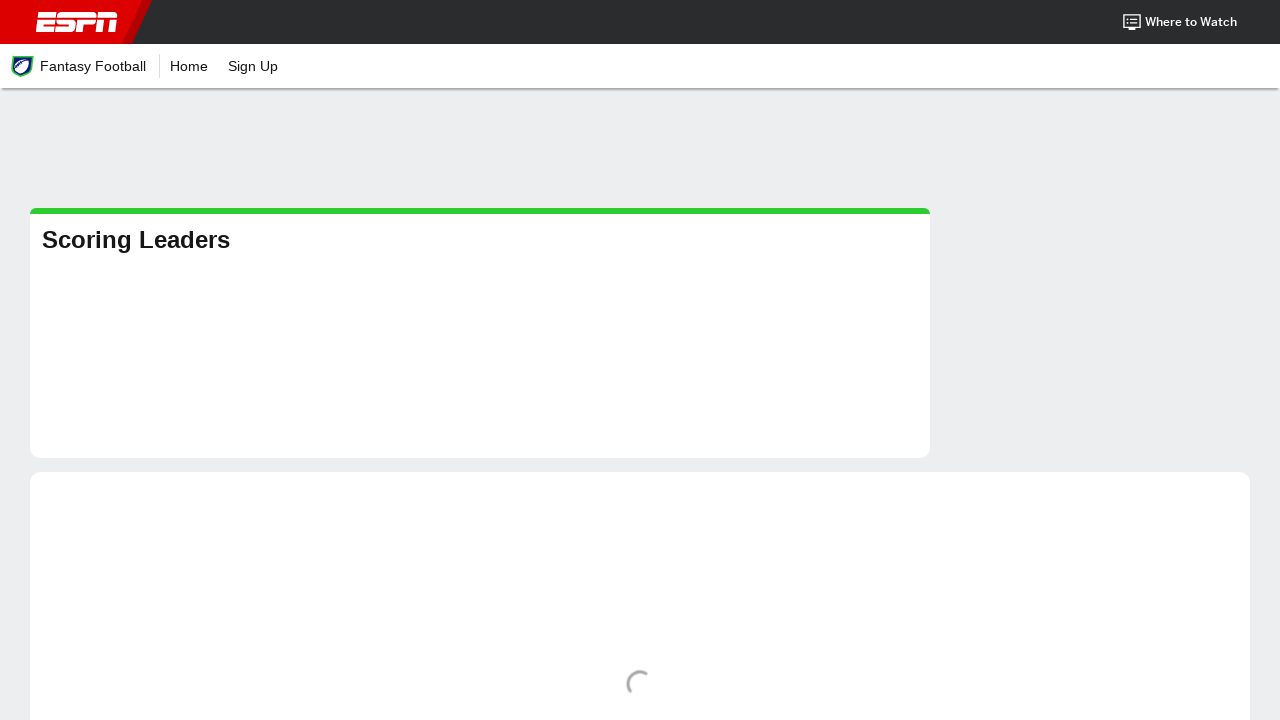

Scoring Leaders table loaded
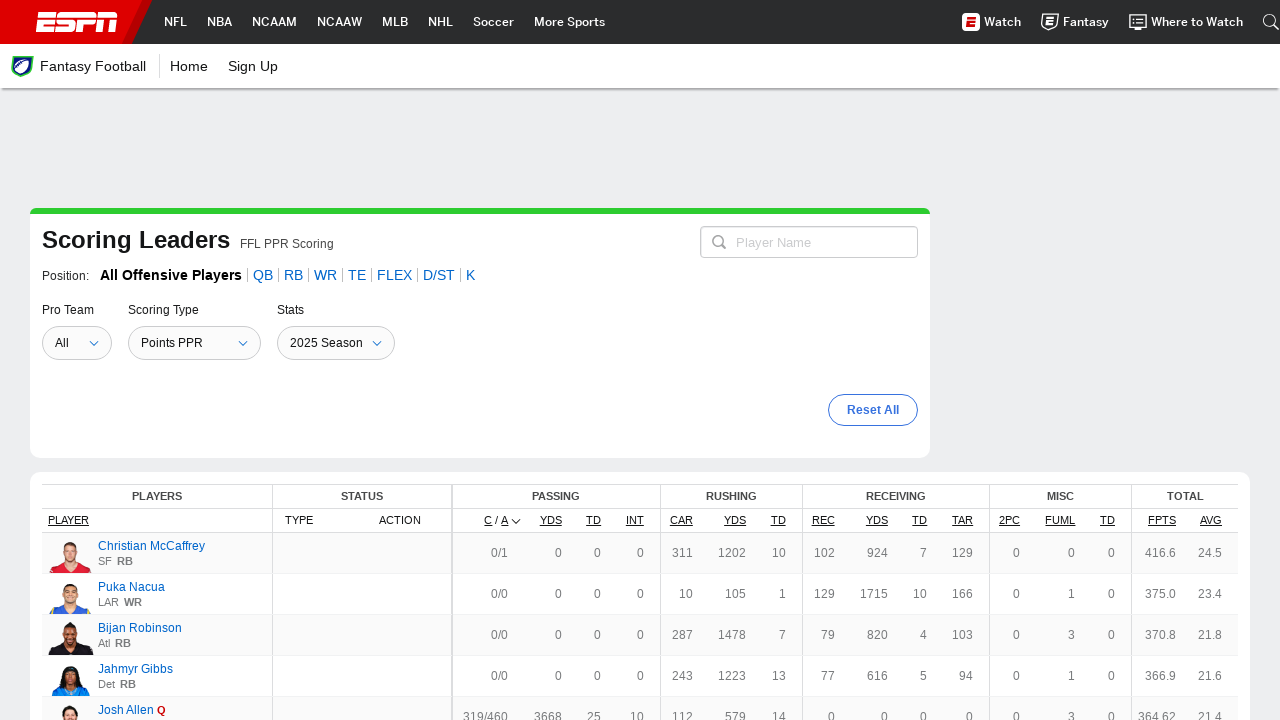

Pagination controls loaded
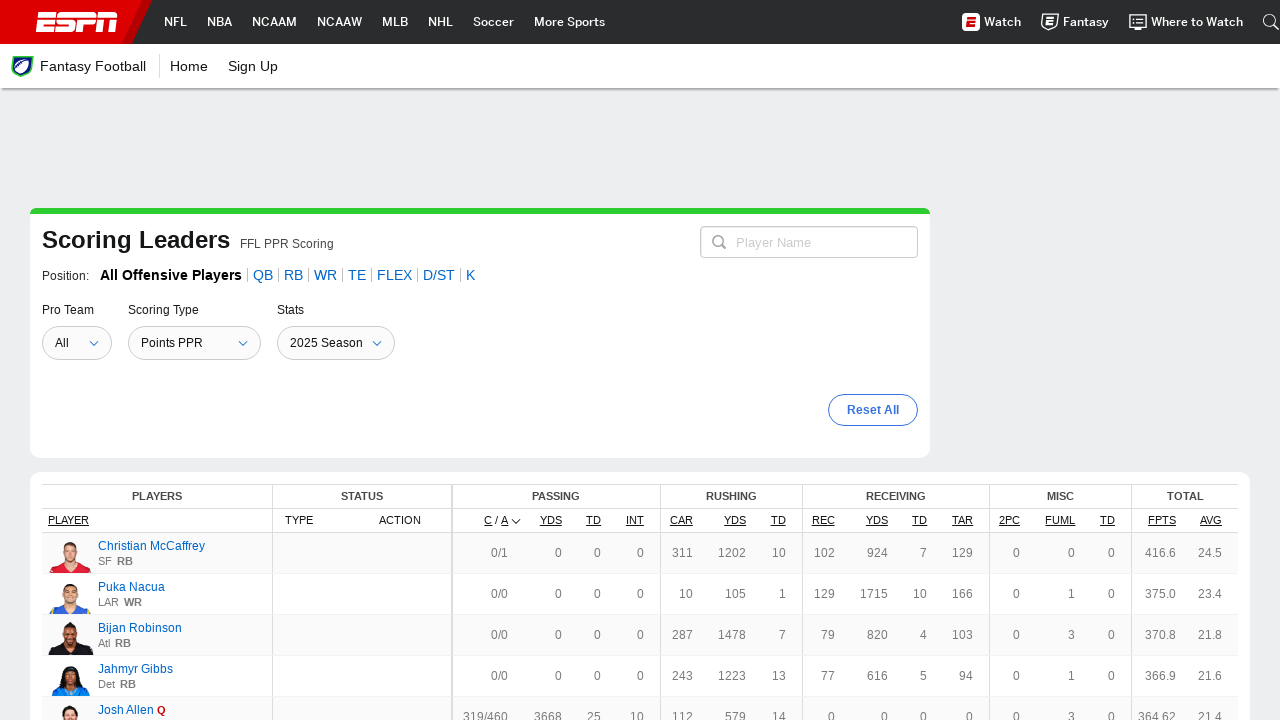

Clicked next button to navigate to second page at (785, 454) on .Pagination__Button--next
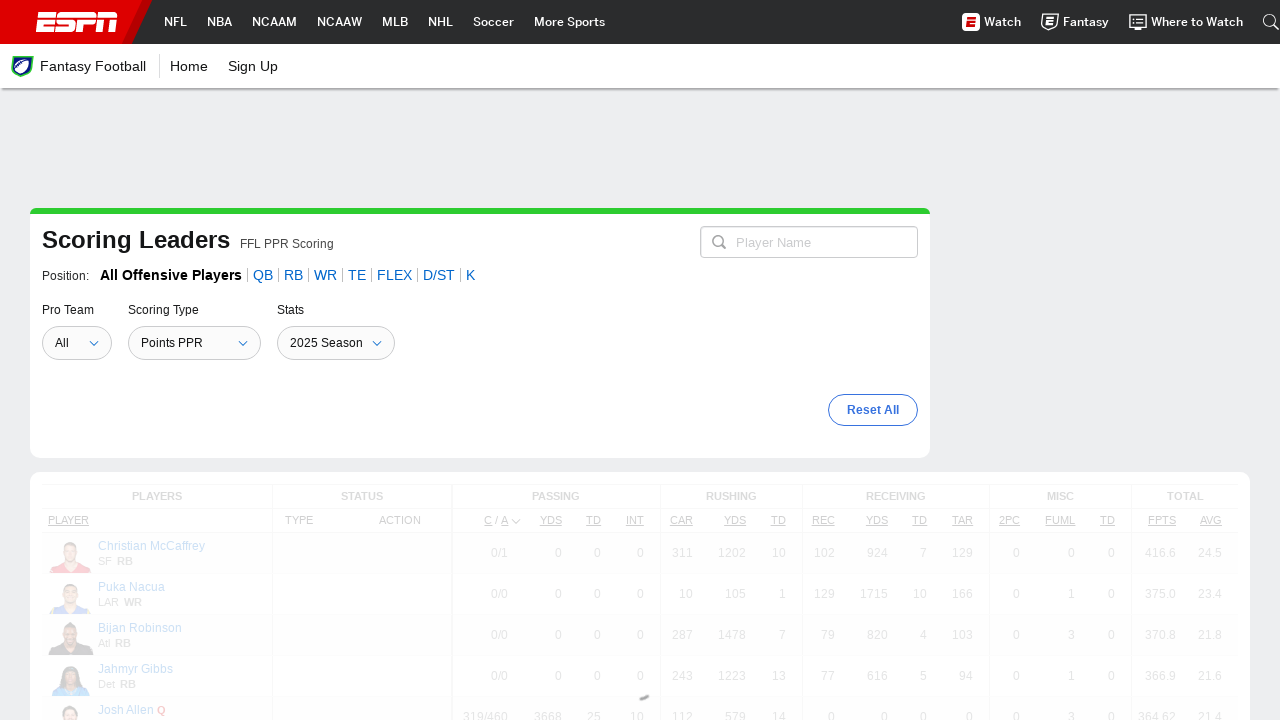

Second page table loaded
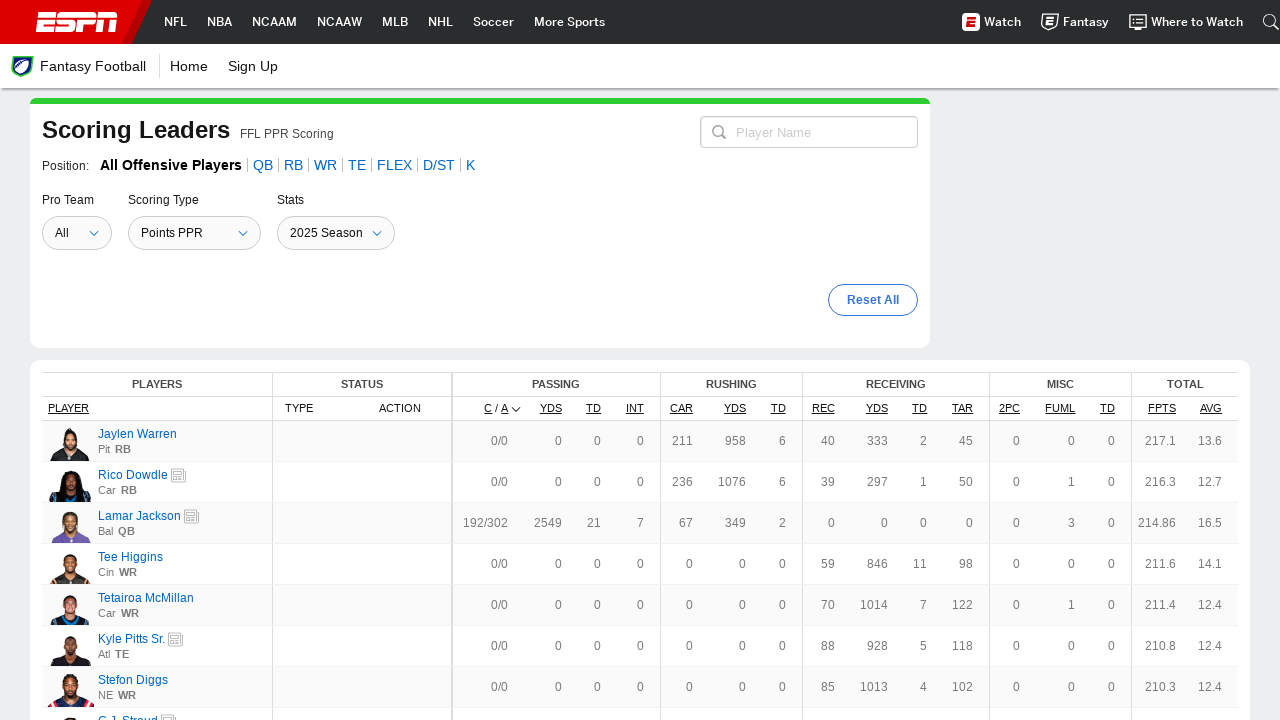

Clicked next button to navigate to third page at (785, 454) on .Pagination__Button--next
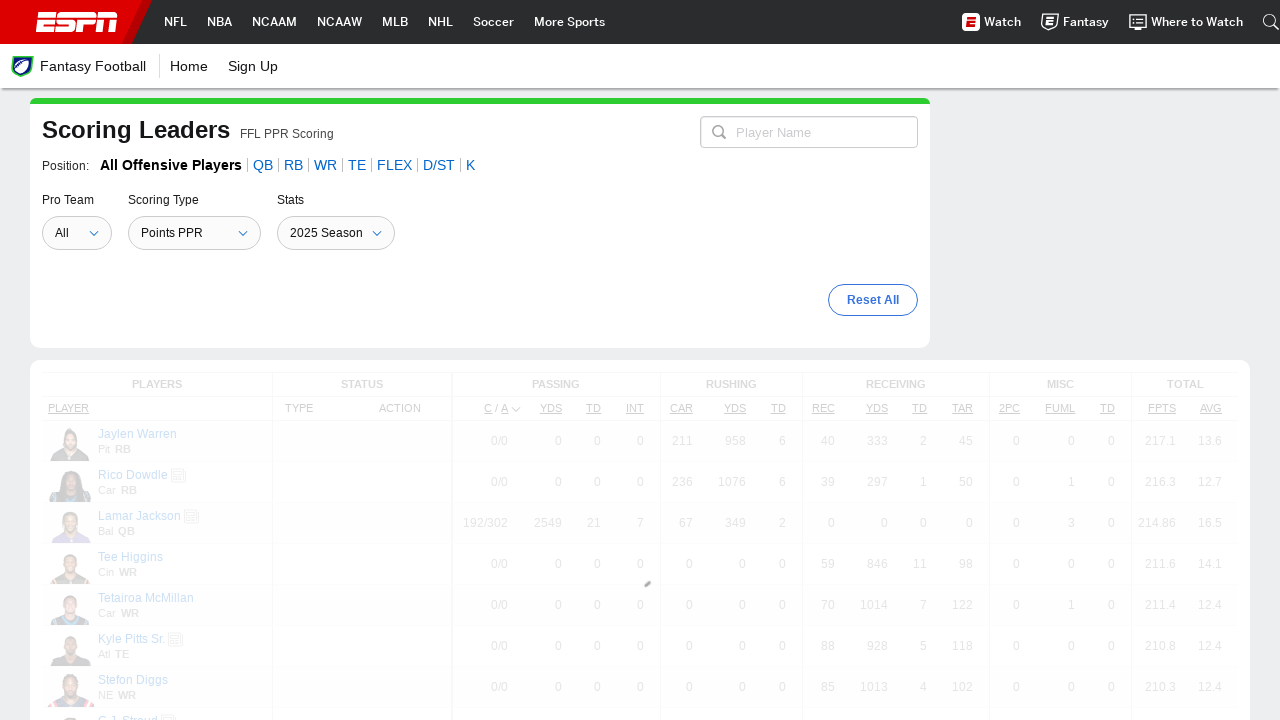

Third page table loaded
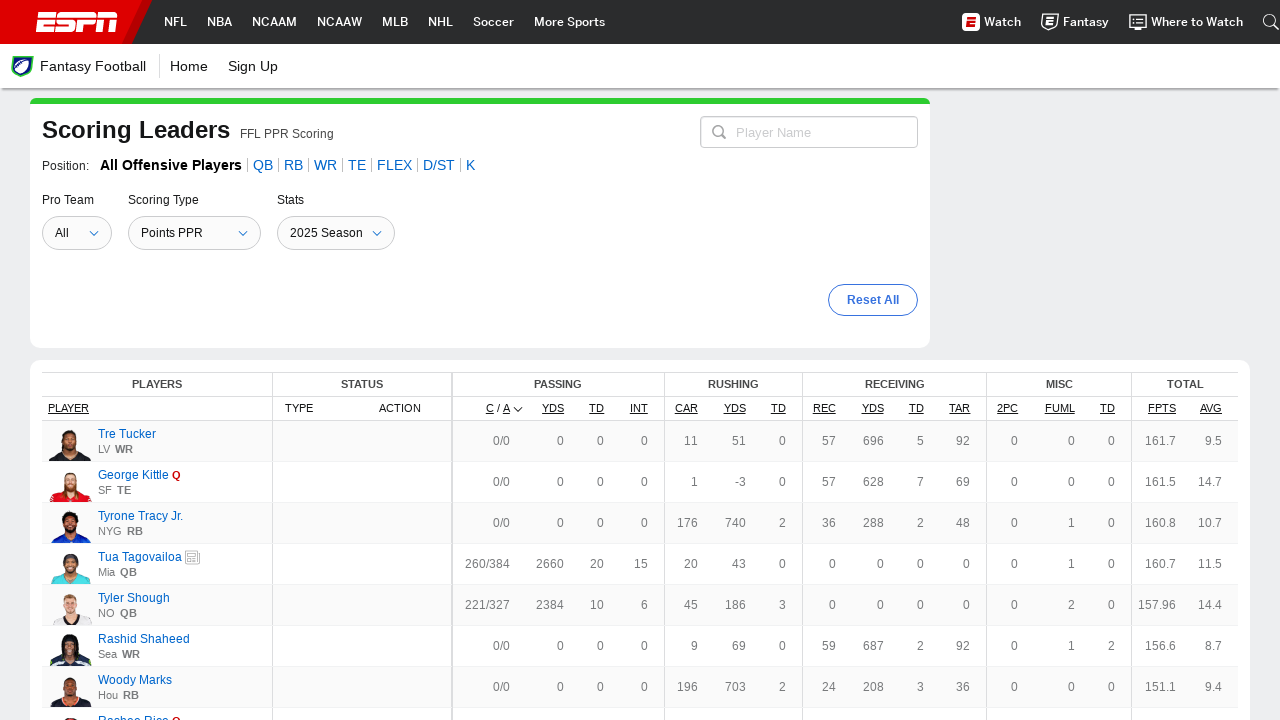

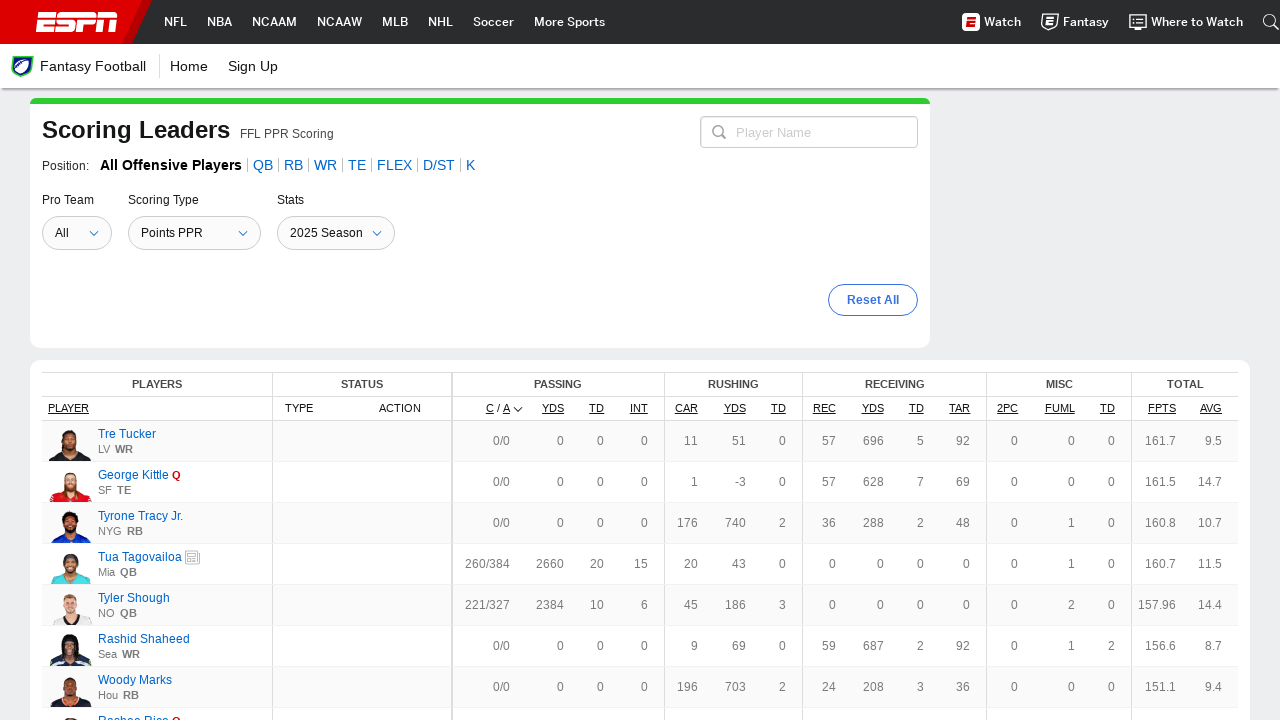